Tests form interaction by filling a username field and then using keyboard shortcuts (Ctrl+A) to select all text on the page

Starting URL: http://www.theTestingWorld.com/testings

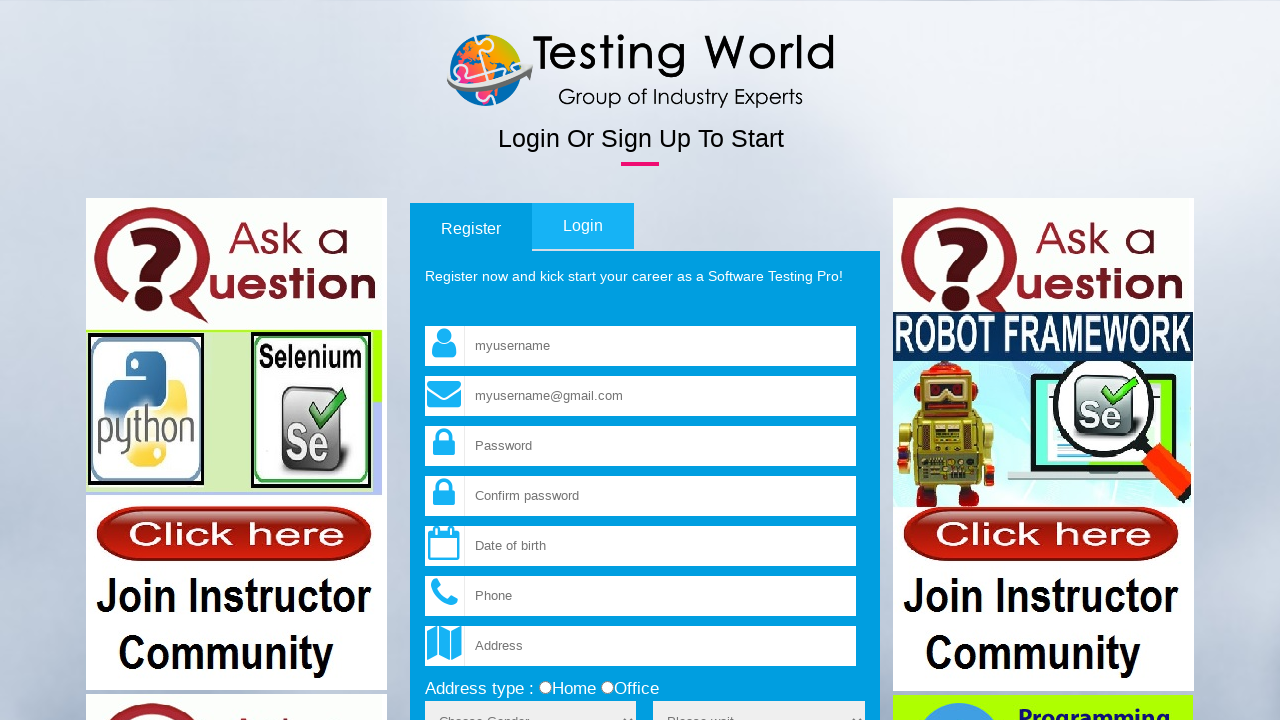

Filled username field with 'Hello' on input[name='fld_username']
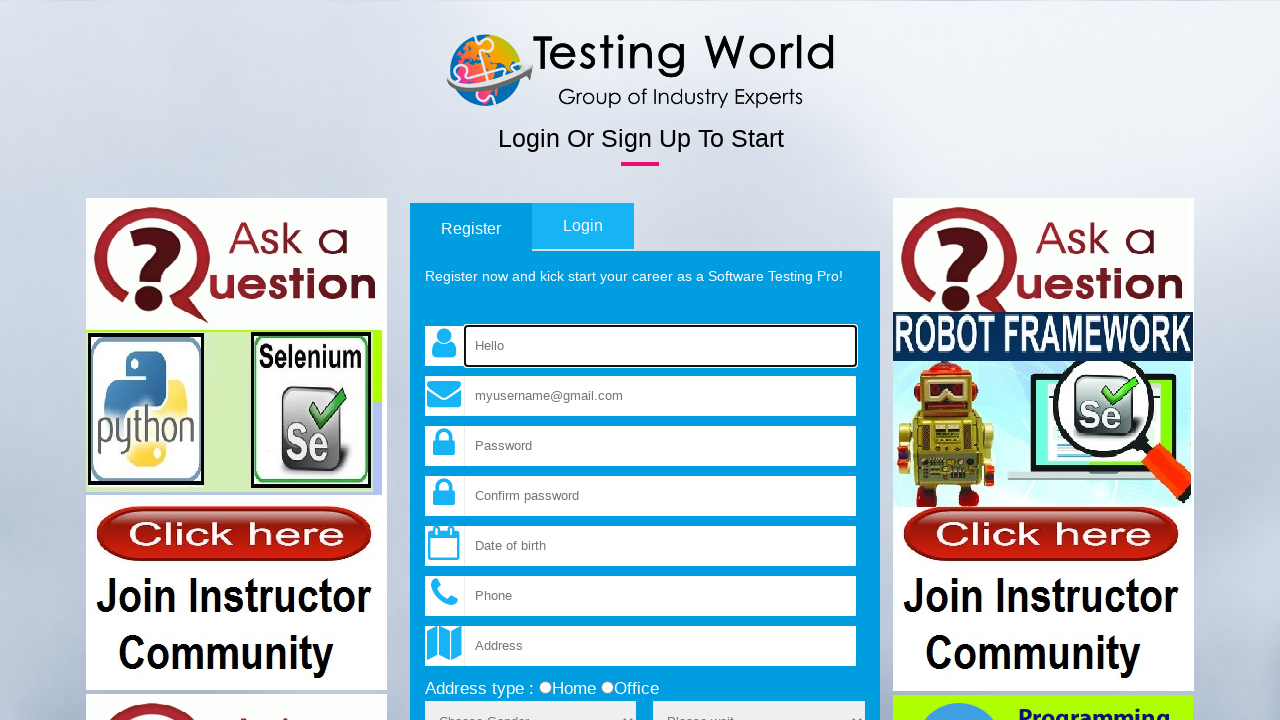

Pressed Control key down
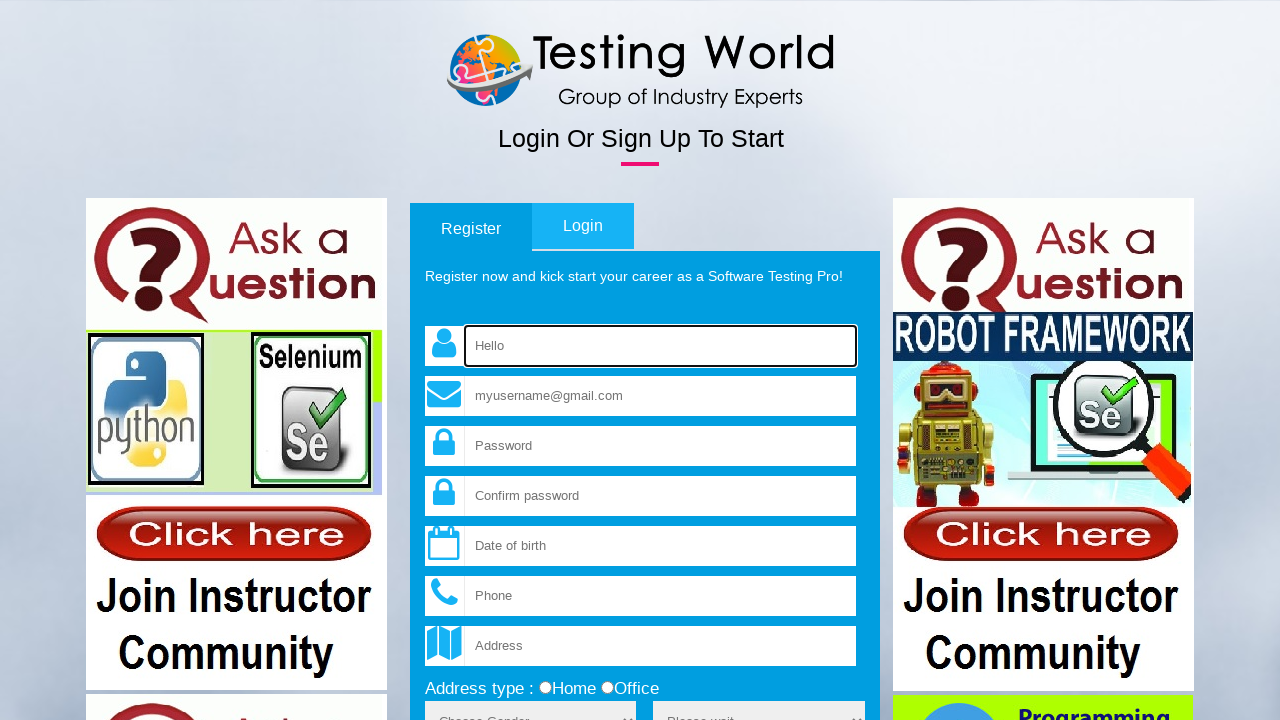

Pressed 'a' key to select all text on the page
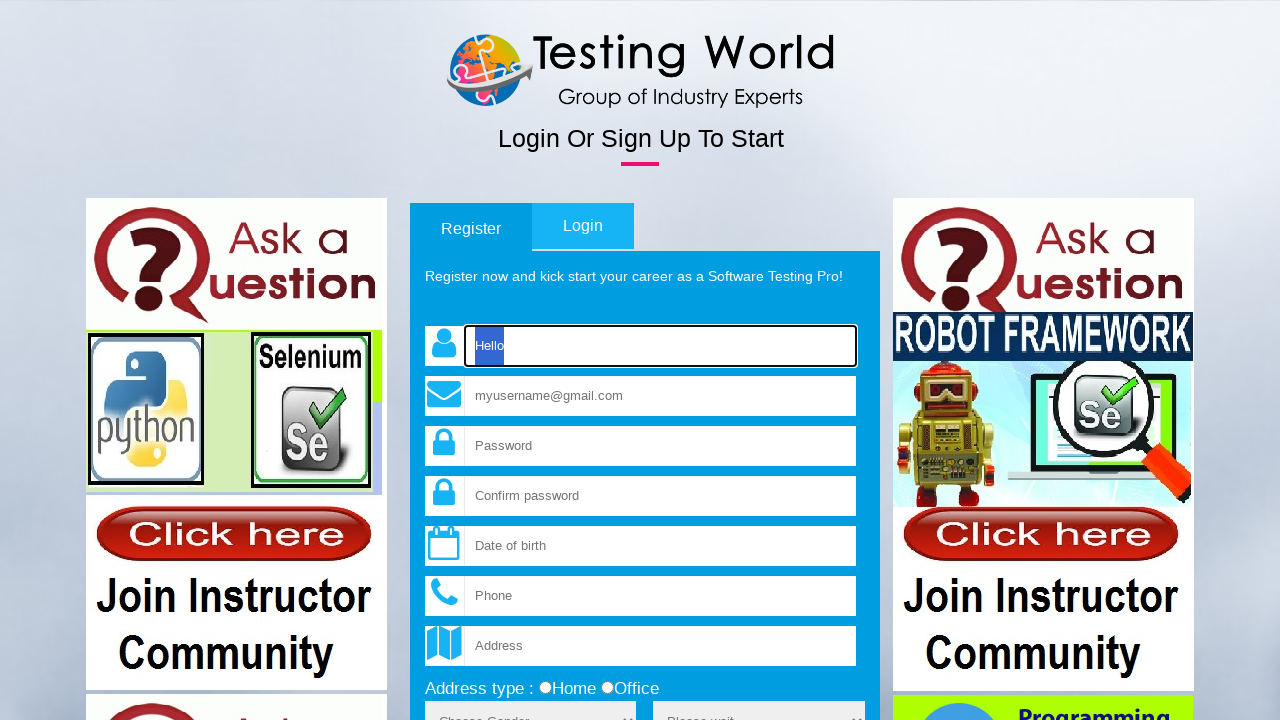

Released Control key, completing Ctrl+A action
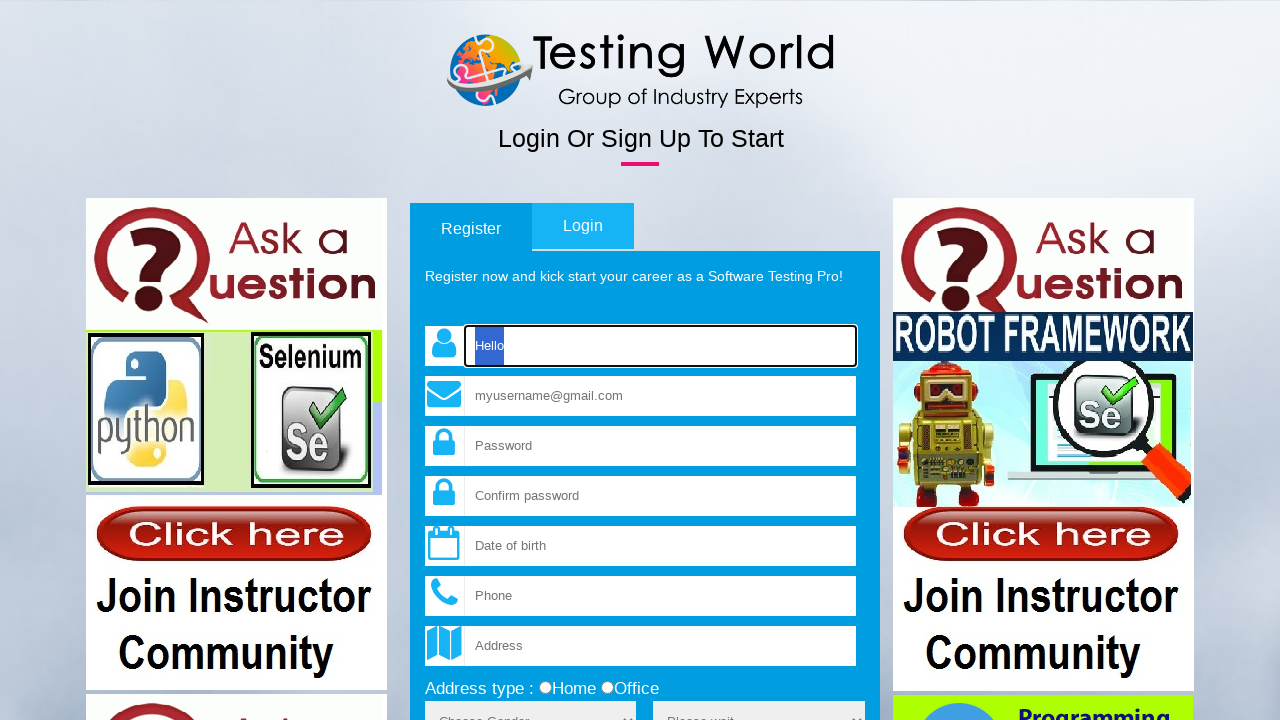

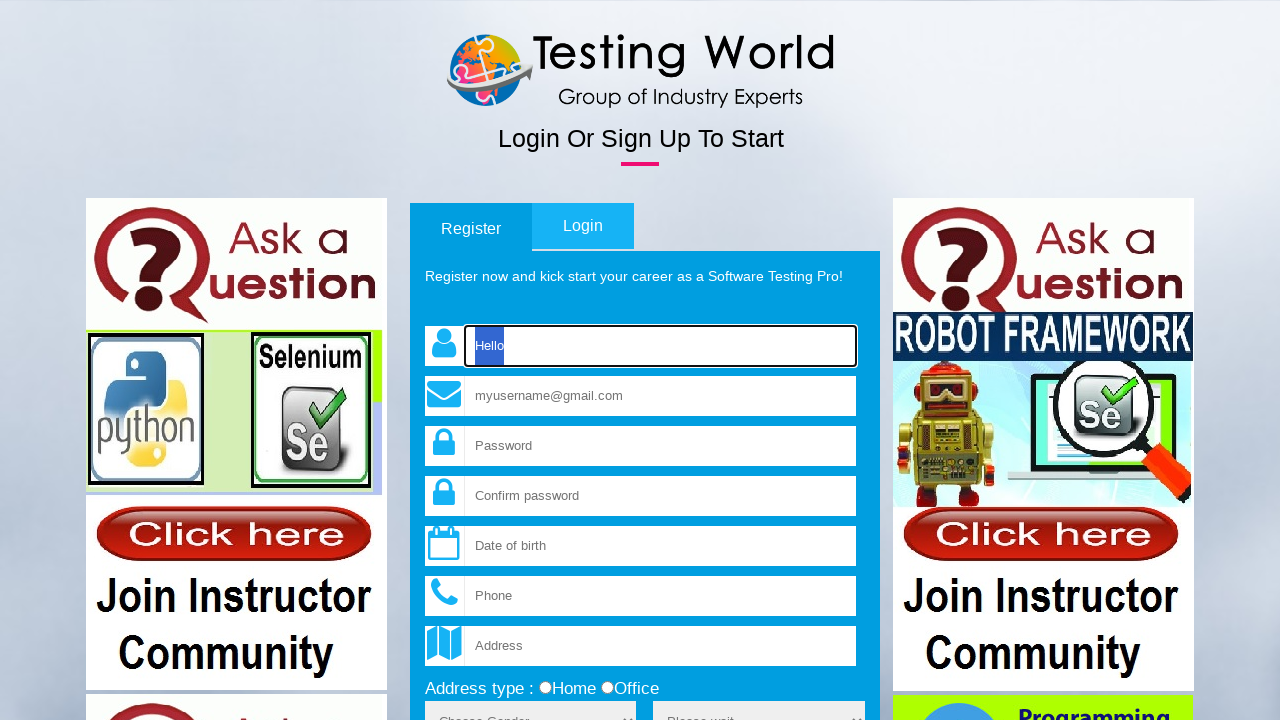